Tests that whitespace is trimmed from edited todo text

Starting URL: https://demo.playwright.dev/todomvc

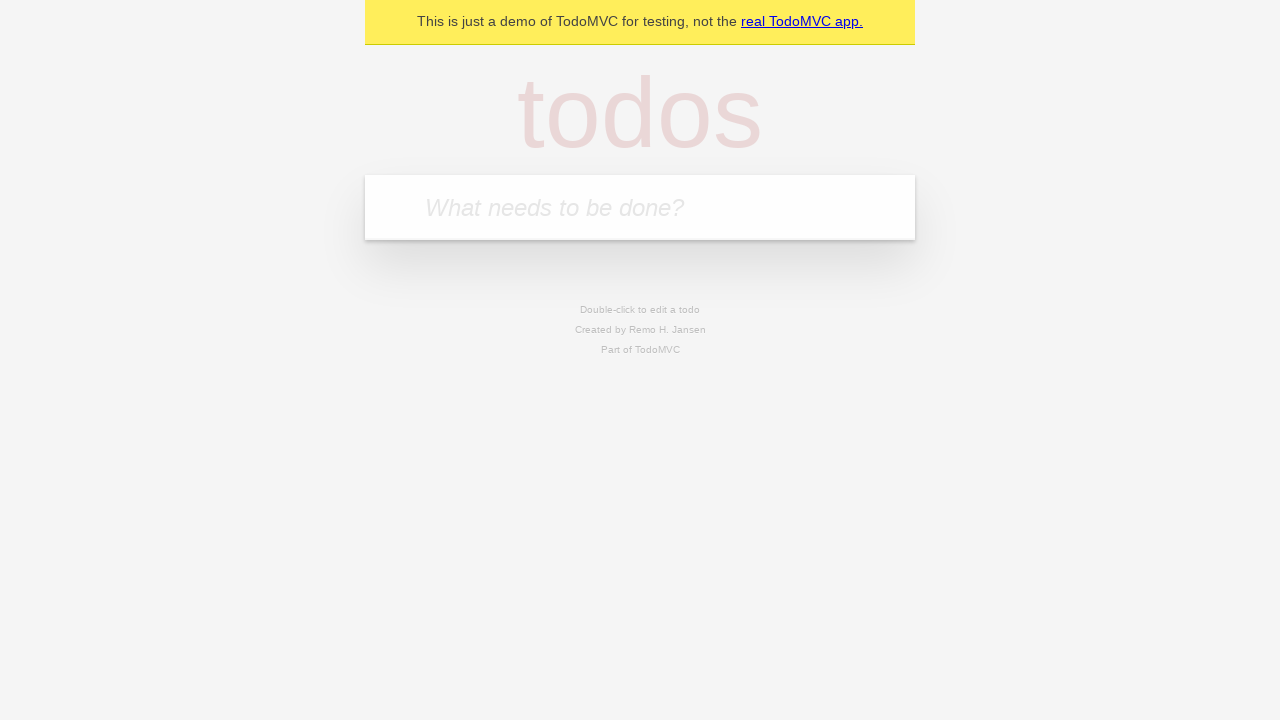

Filled new todo input with 'buy some cheese' on internal:attr=[placeholder="What needs to be done?"i]
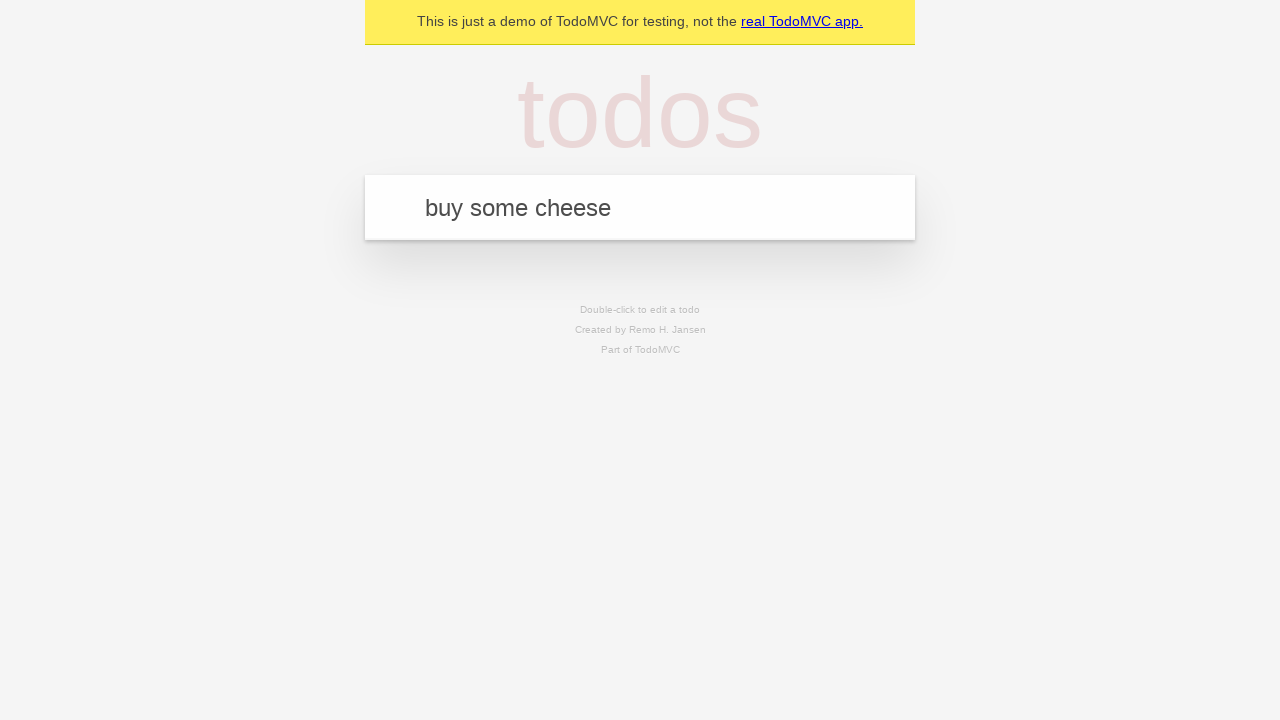

Pressed Enter to create todo 'buy some cheese' on internal:attr=[placeholder="What needs to be done?"i]
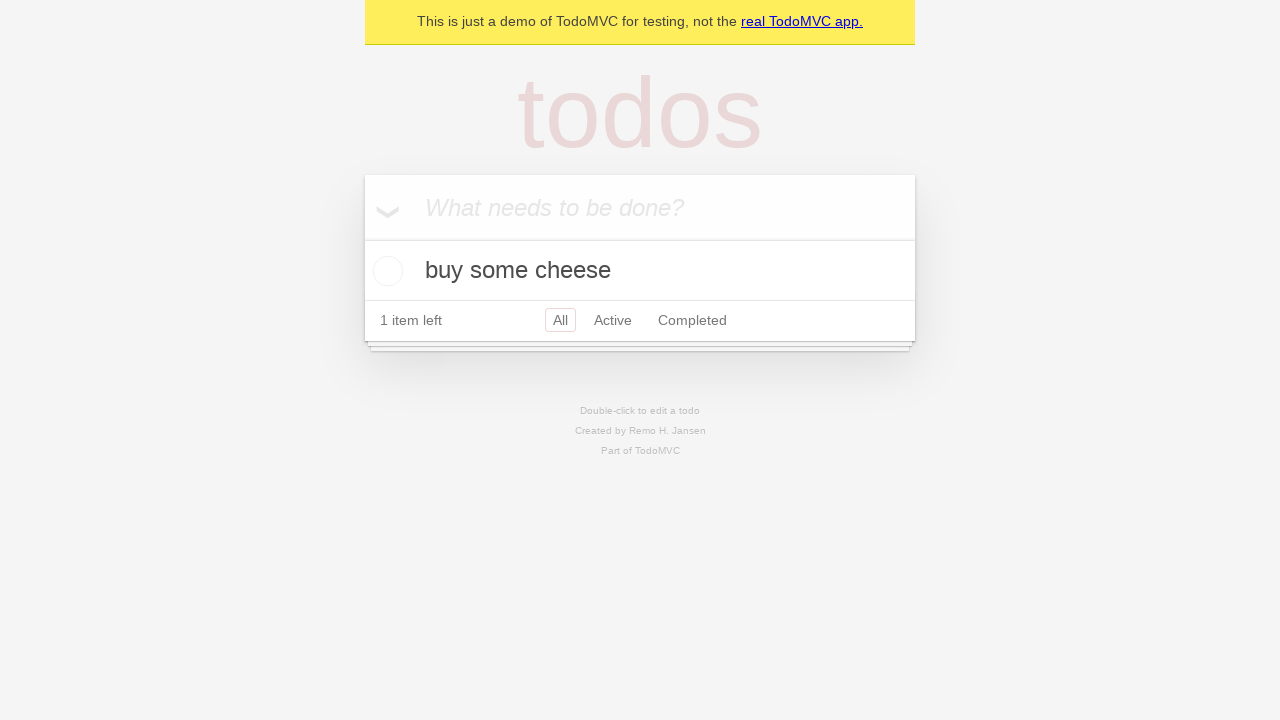

Filled new todo input with 'feed the cat' on internal:attr=[placeholder="What needs to be done?"i]
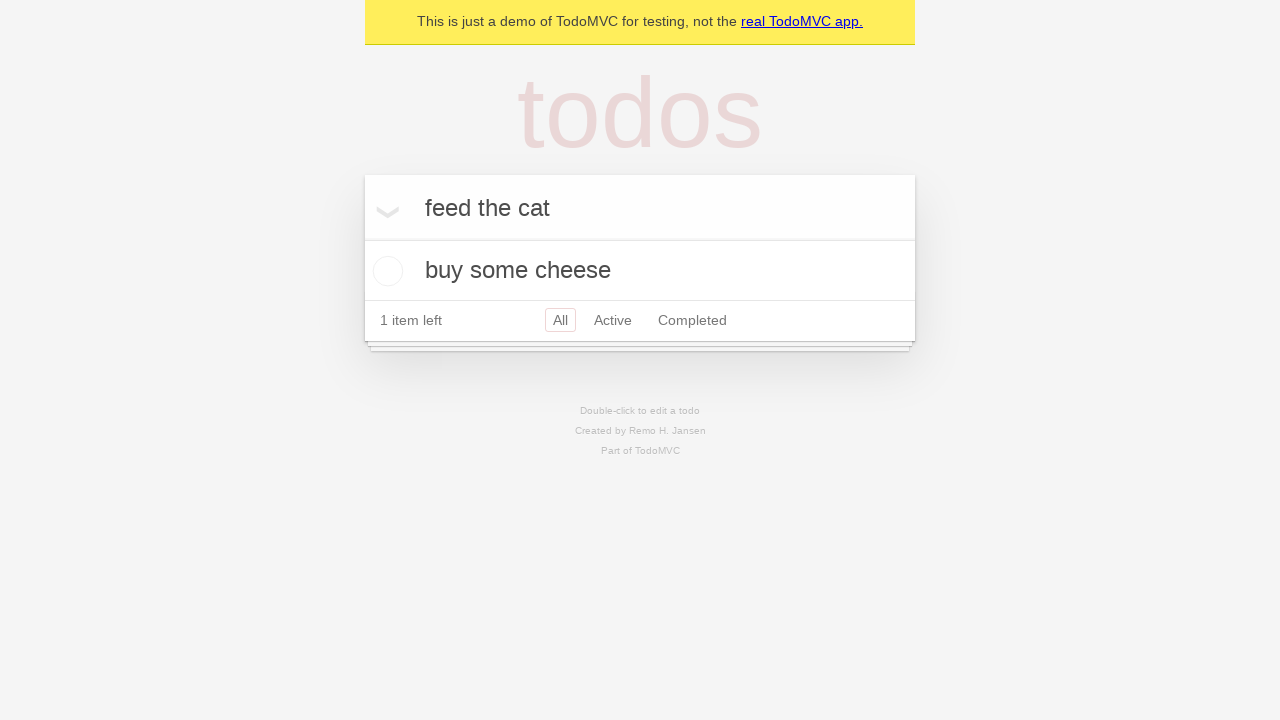

Pressed Enter to create todo 'feed the cat' on internal:attr=[placeholder="What needs to be done?"i]
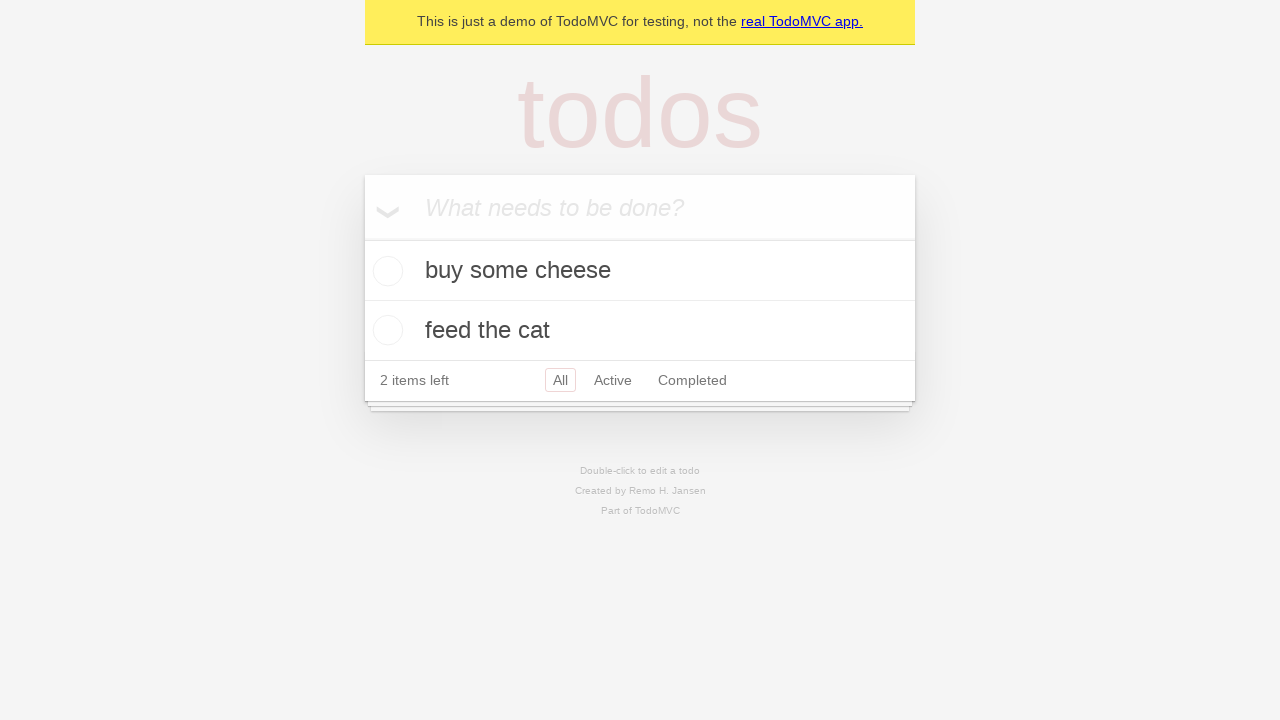

Filled new todo input with 'book a doctors appointment' on internal:attr=[placeholder="What needs to be done?"i]
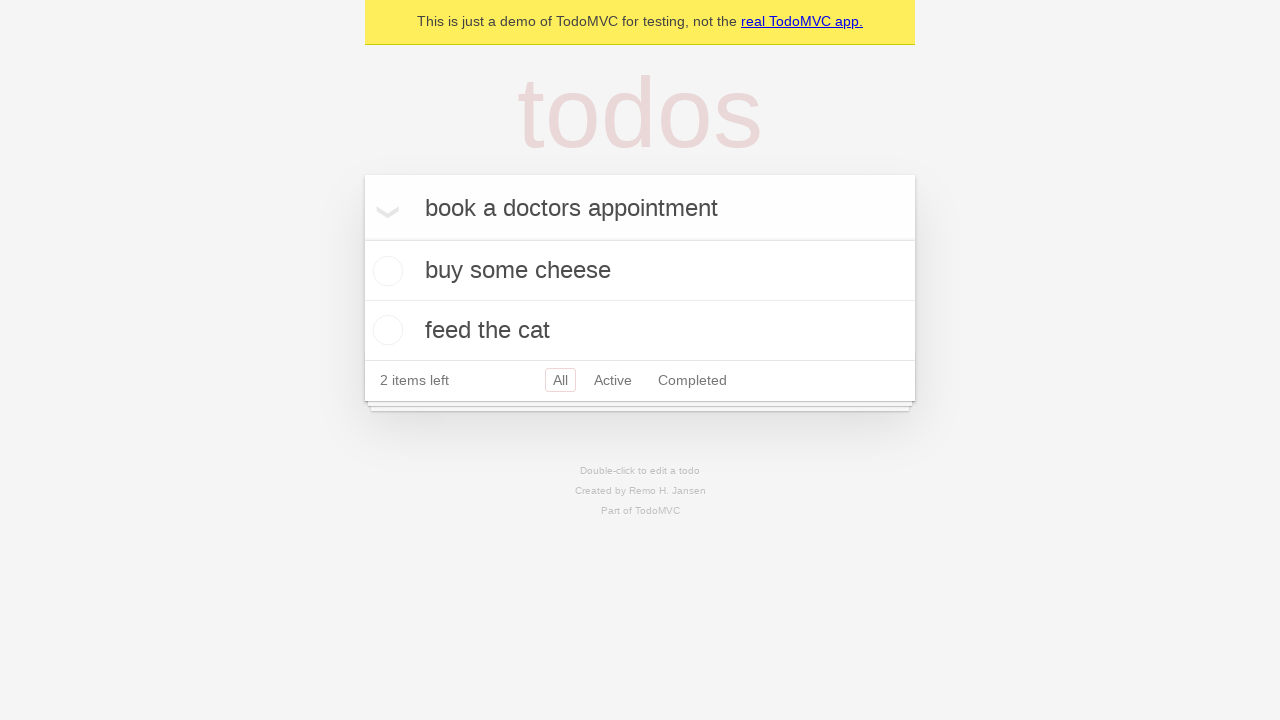

Pressed Enter to create todo 'book a doctors appointment' on internal:attr=[placeholder="What needs to be done?"i]
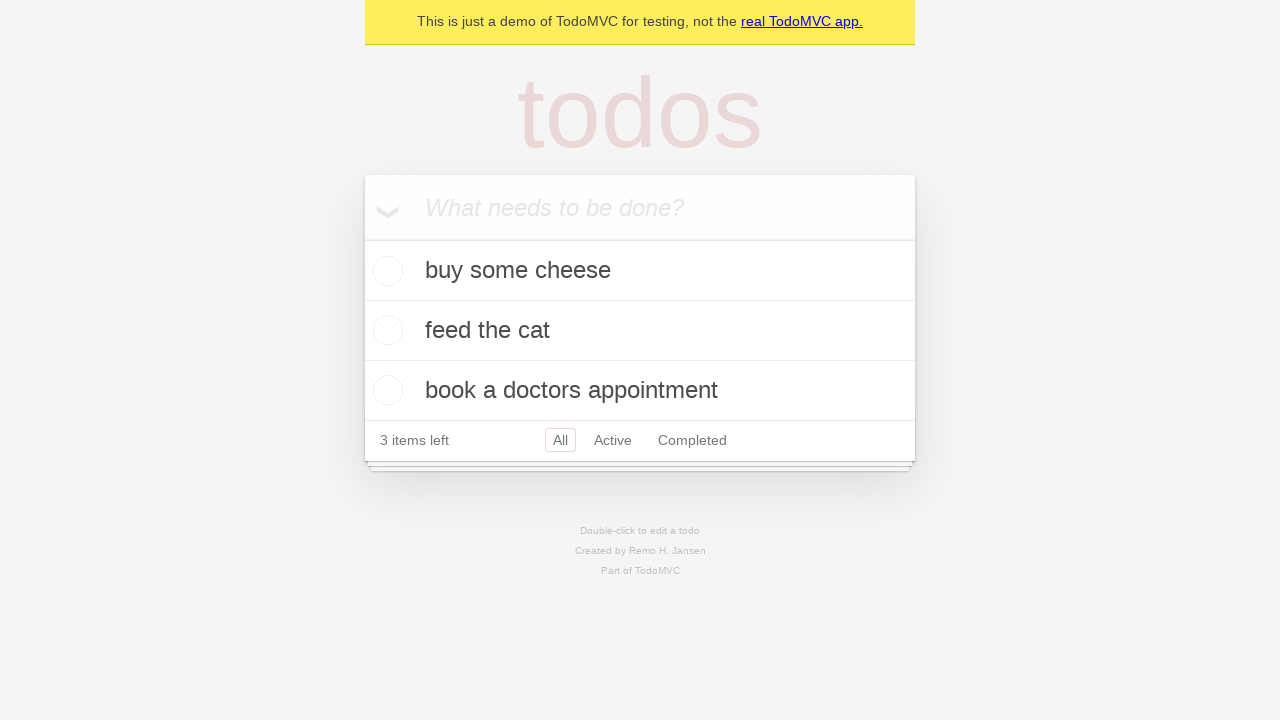

Waited for all 3 todos to be created and visible
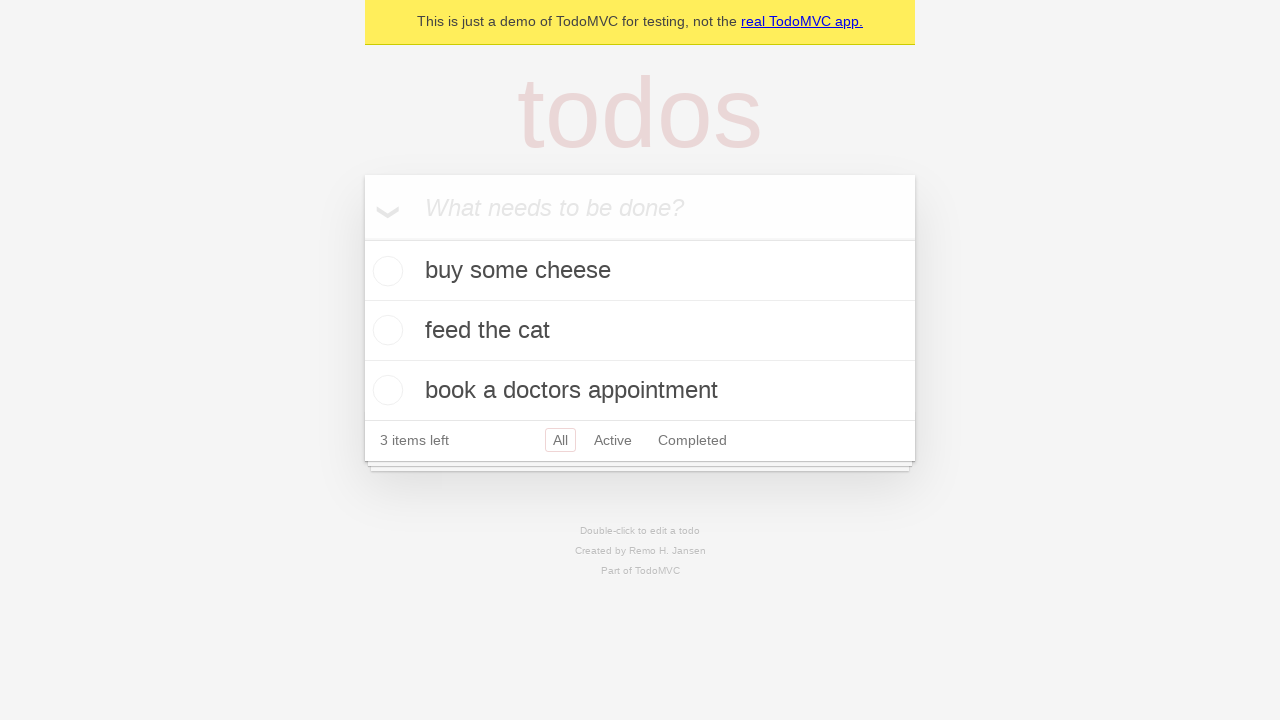

Double-clicked second todo to enter edit mode at (640, 331) on internal:testid=[data-testid="todo-item"s] >> nth=1
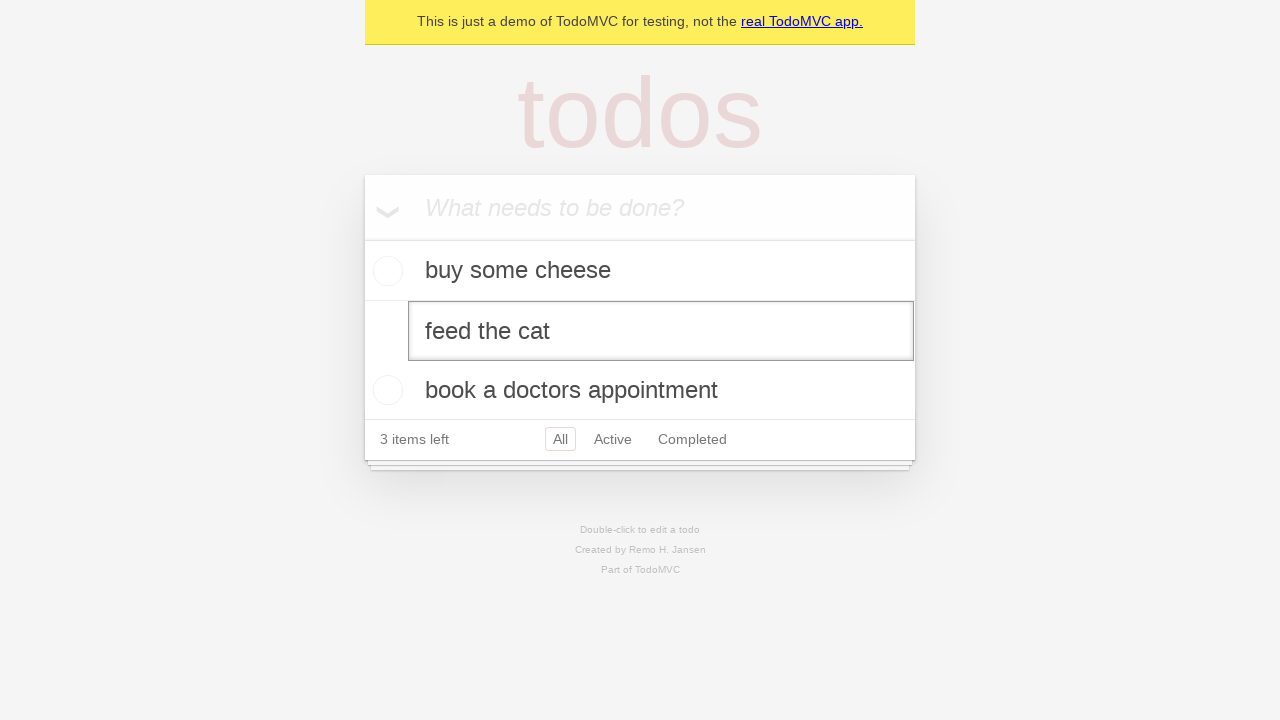

Filled edit input with text containing leading and trailing whitespace on internal:testid=[data-testid="todo-item"s] >> nth=1 >> internal:role=textbox[nam
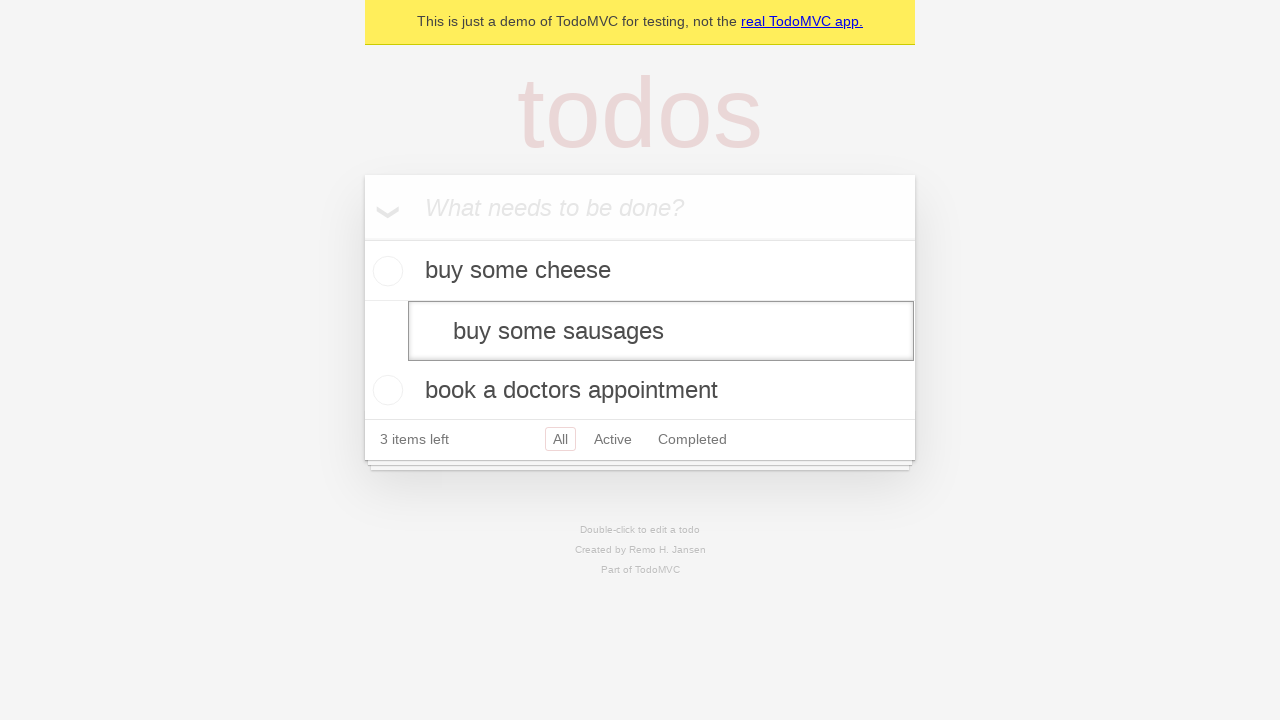

Pressed Enter to confirm edit and verify whitespace is trimmed on internal:testid=[data-testid="todo-item"s] >> nth=1 >> internal:role=textbox[nam
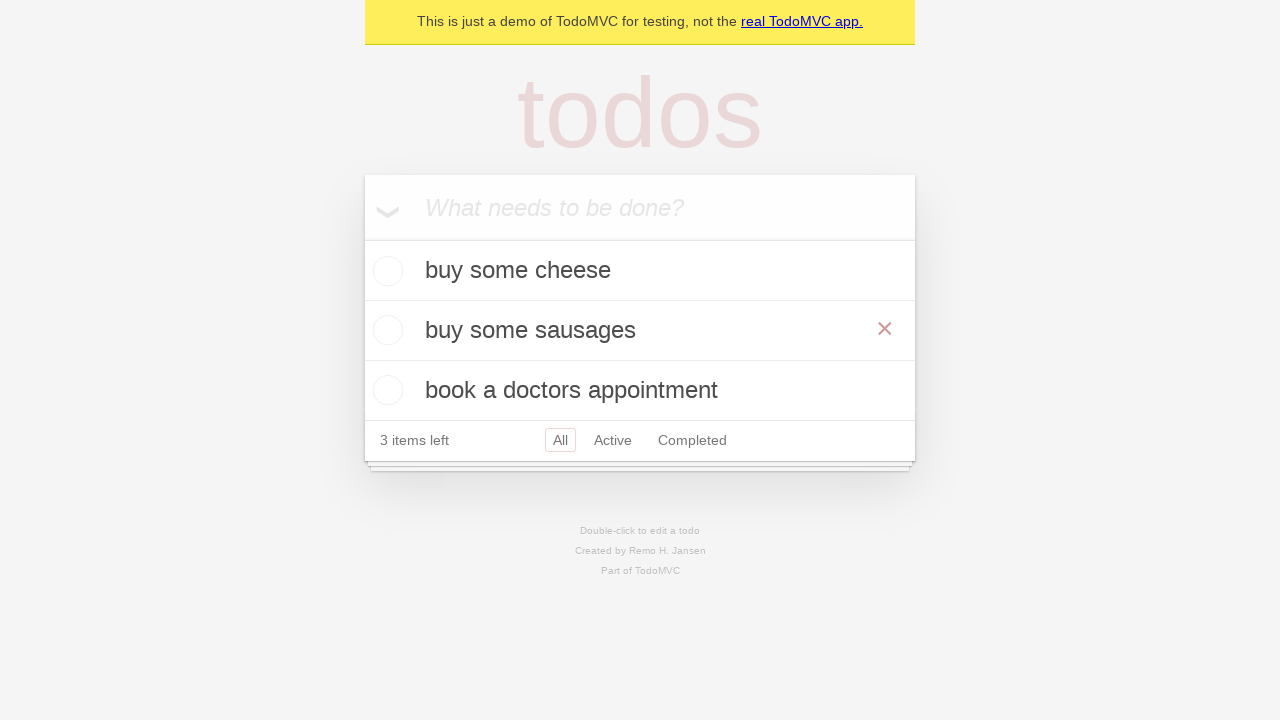

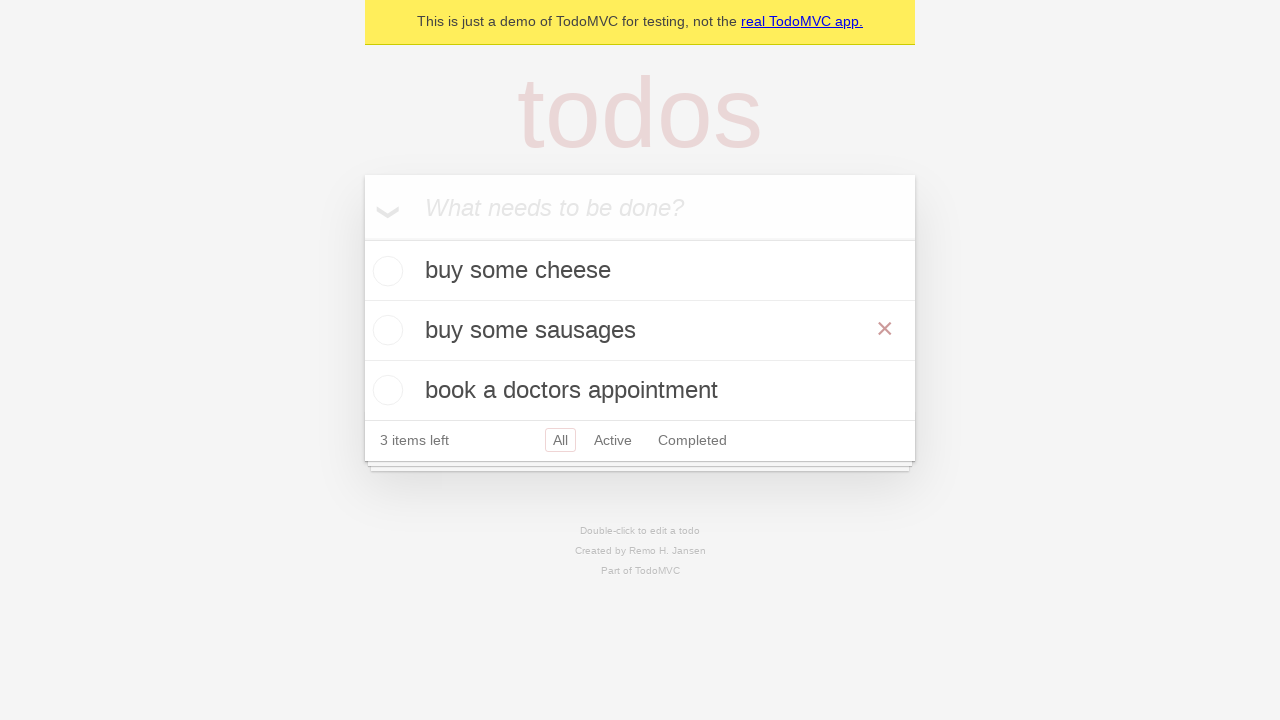